Tests iframe interactions including clicking buttons inside frames, nested frames, and counting the number of frames on the page

Starting URL: https://www.leafground.com/frame.xhtml

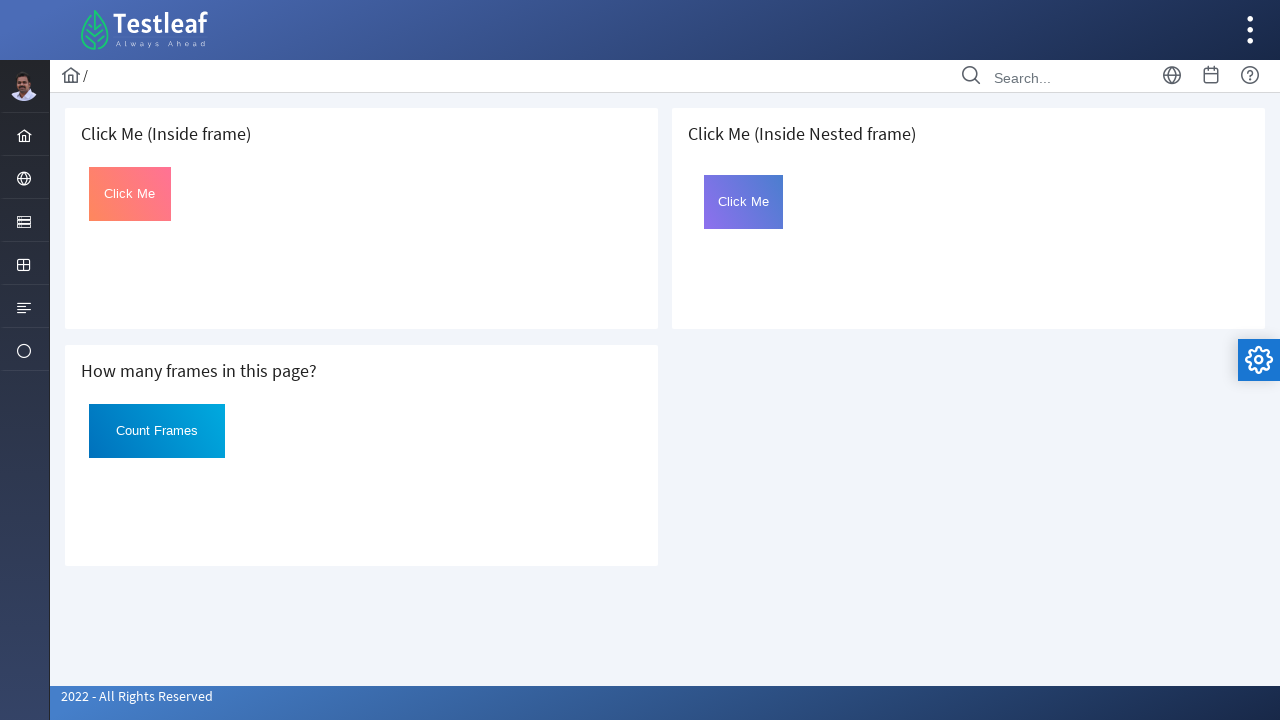

Clicked button inside first iframe at (130, 194) on iframe >> nth=0 >> internal:control=enter-frame >> #Click
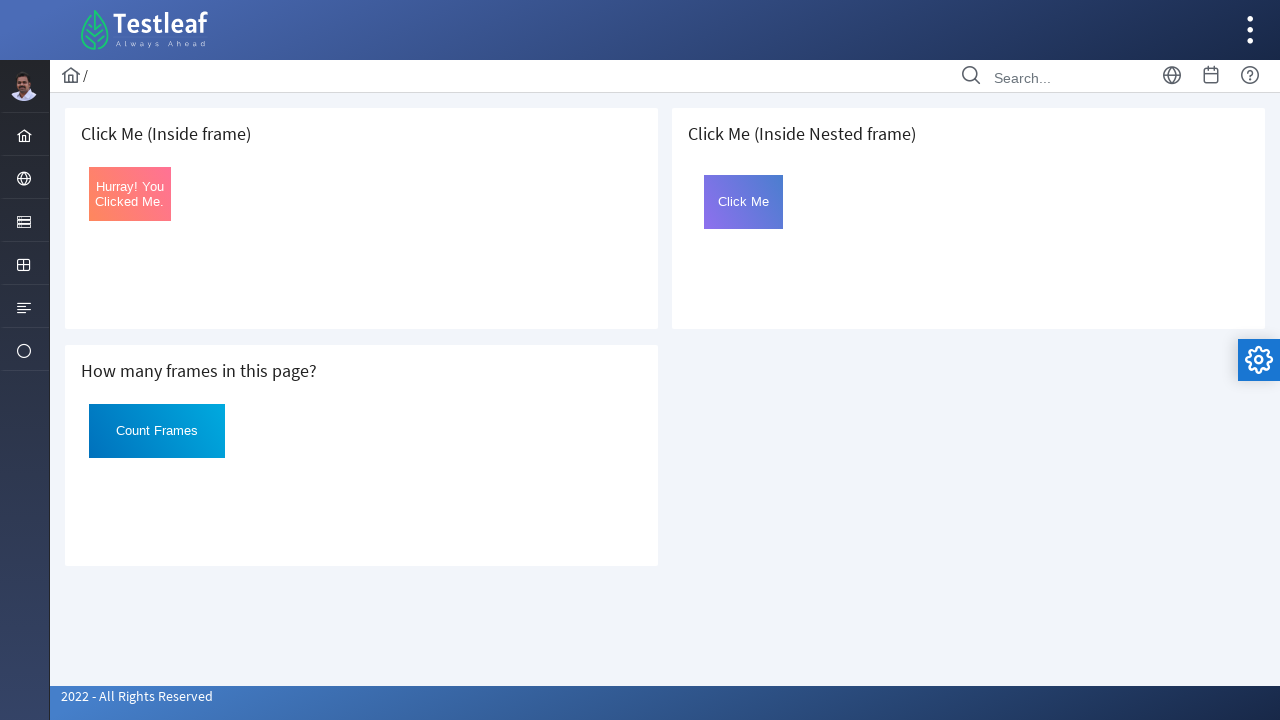

Retrieved button text from first iframe after click
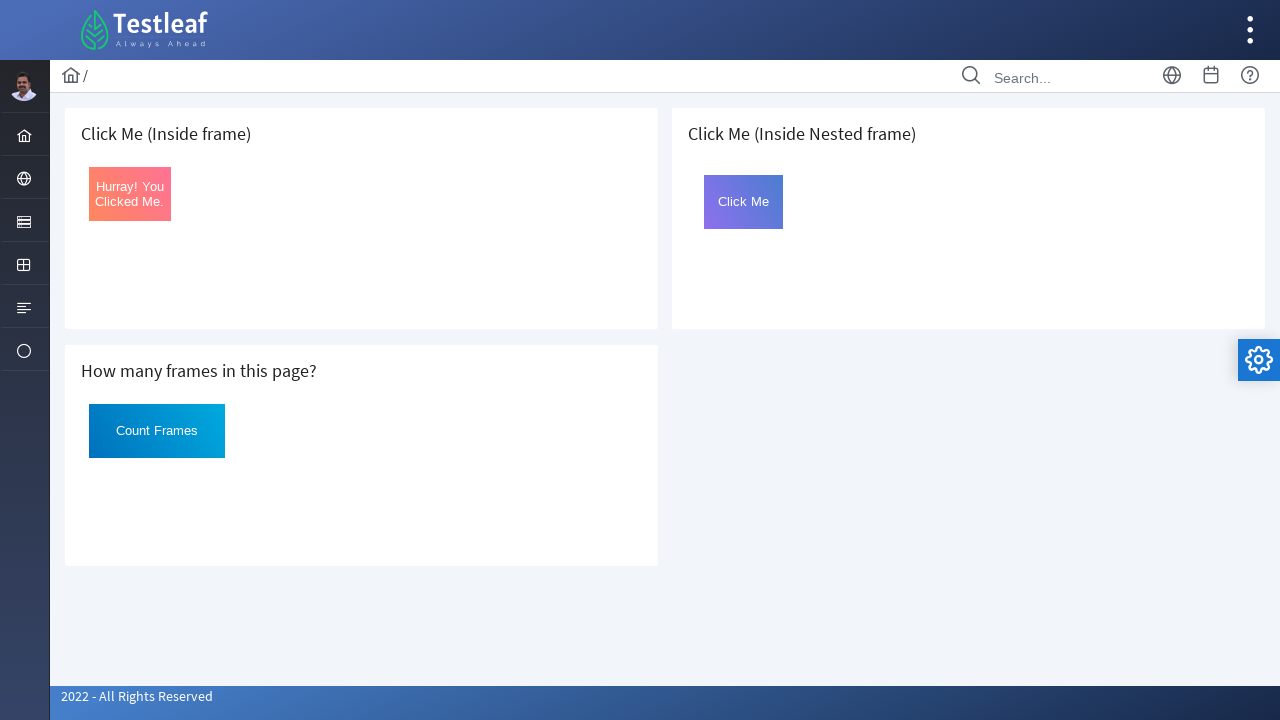

Clicked button inside nested frame (frame2 within third iframe) at (744, 202) on iframe >> nth=2 >> internal:control=enter-frame >> iframe[name='frame2'] >> inte
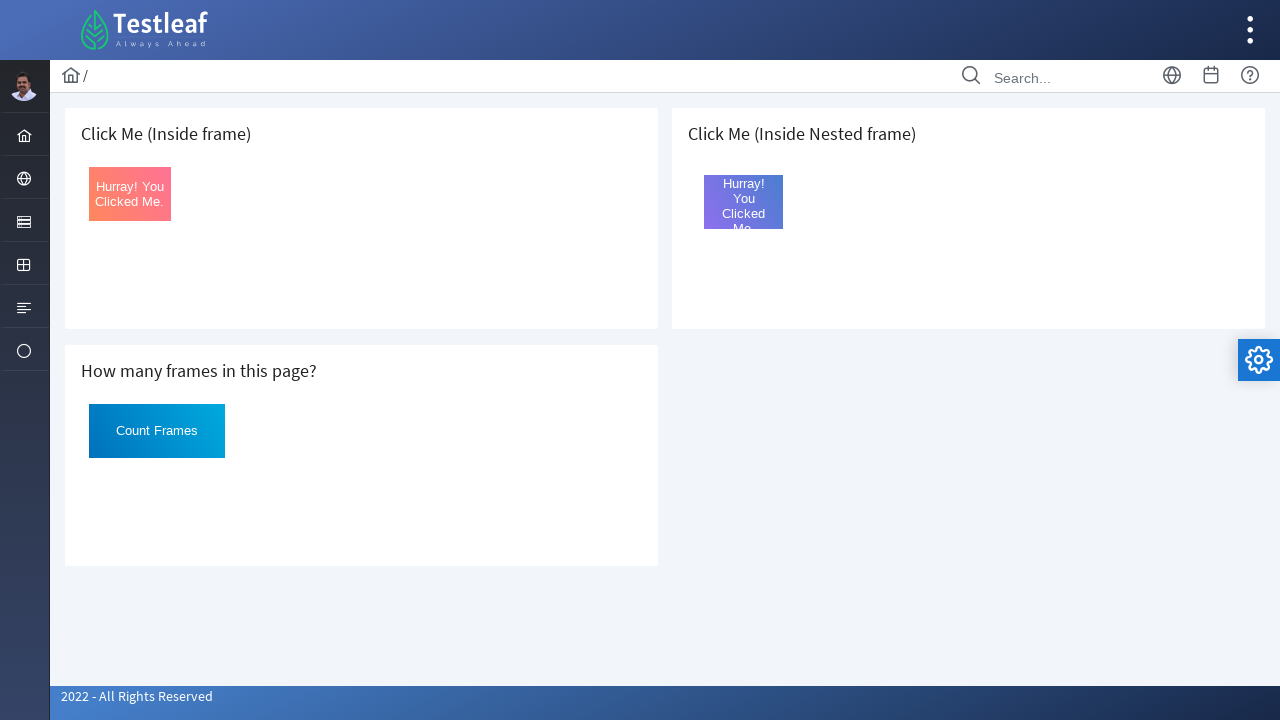

Retrieved button text from nested frame after click
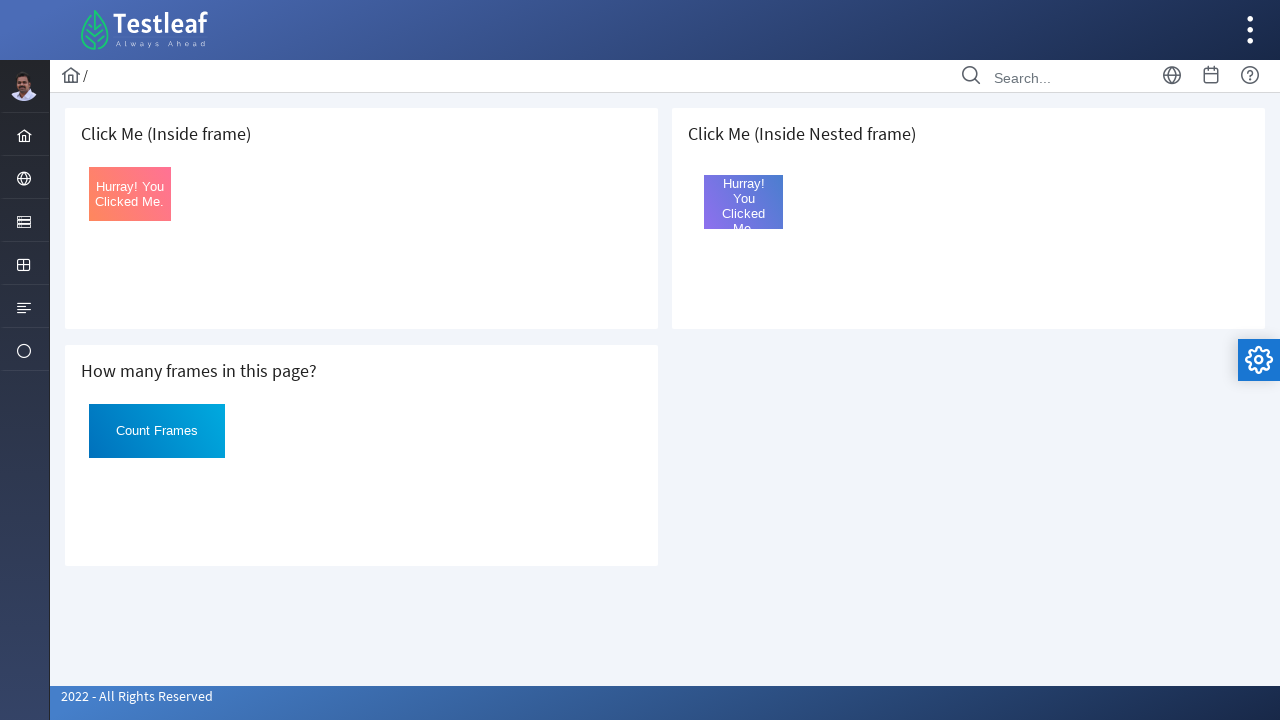

Located all iframe elements on the page
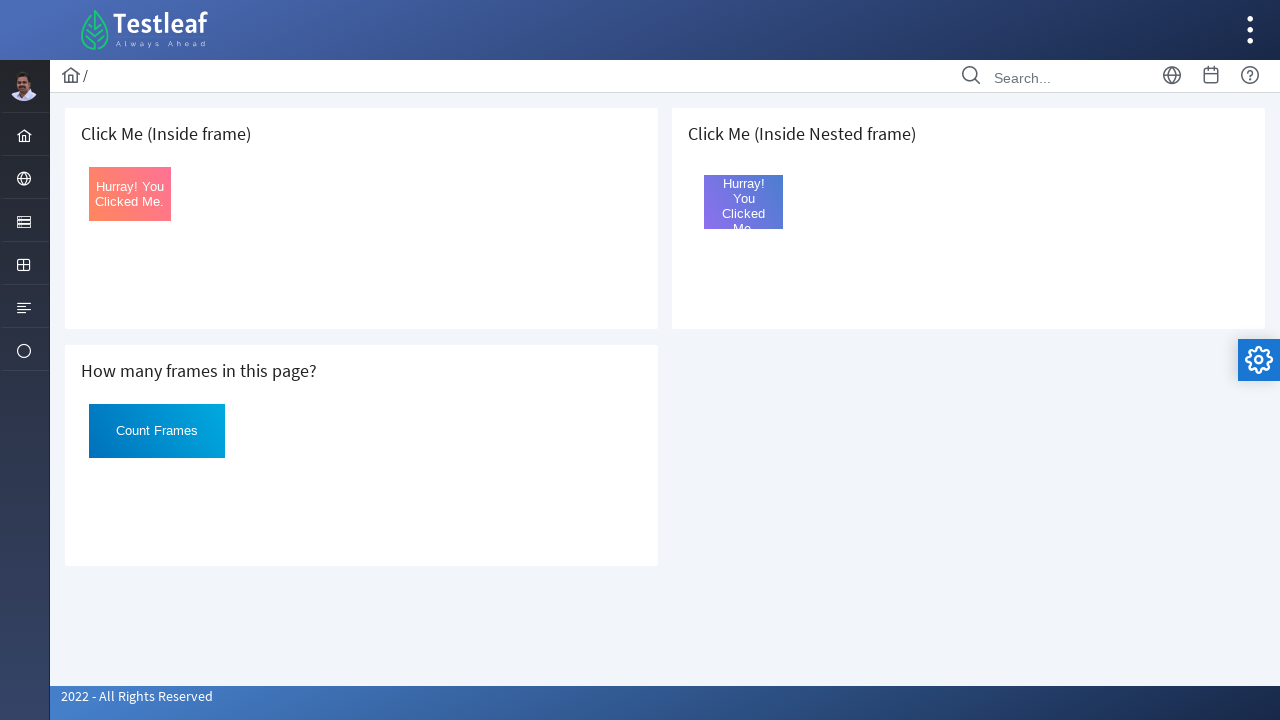

Counted total iframes: 3
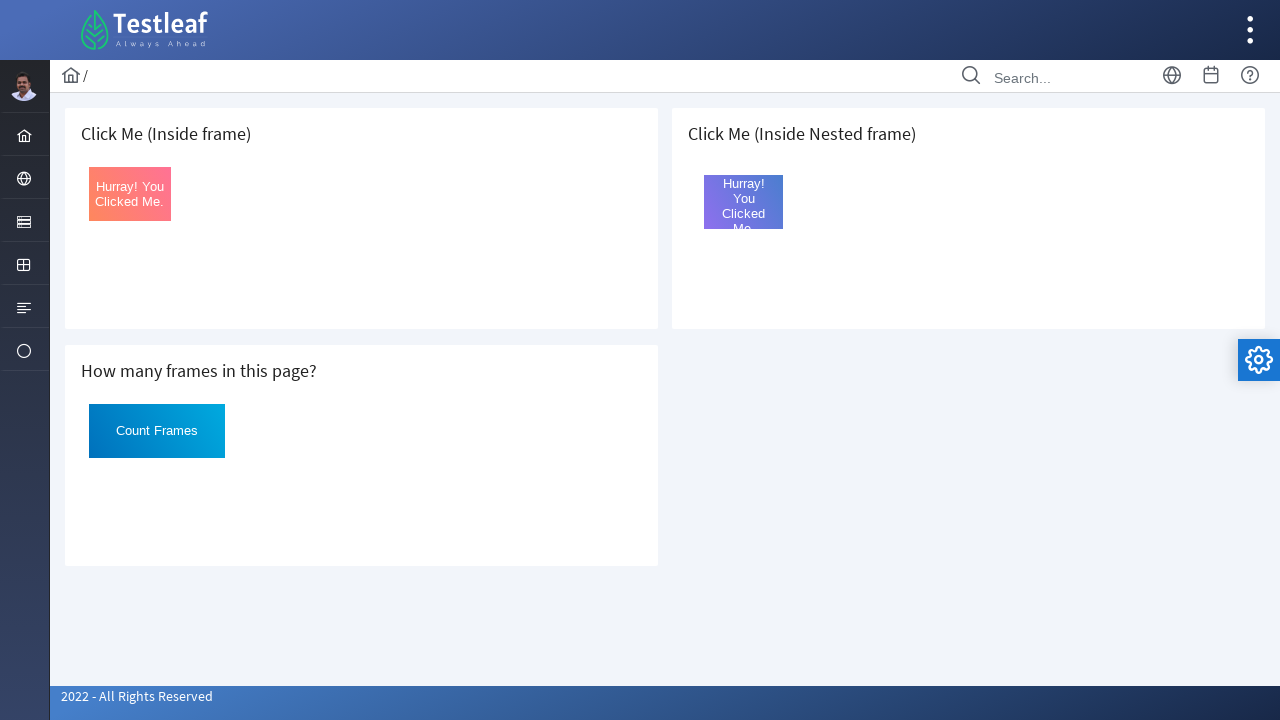

Retrieved src attribute from iframe 0: default.xhtml
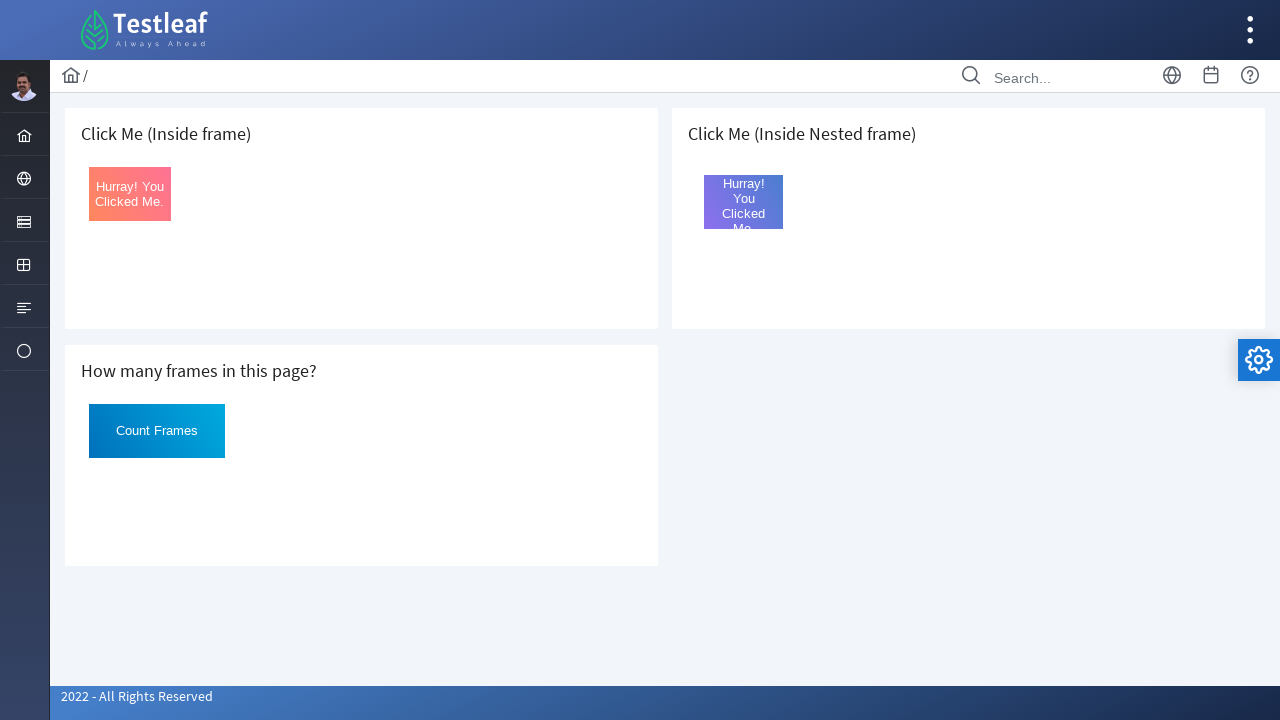

Retrieved src attribute from iframe 1: nested.xhtml
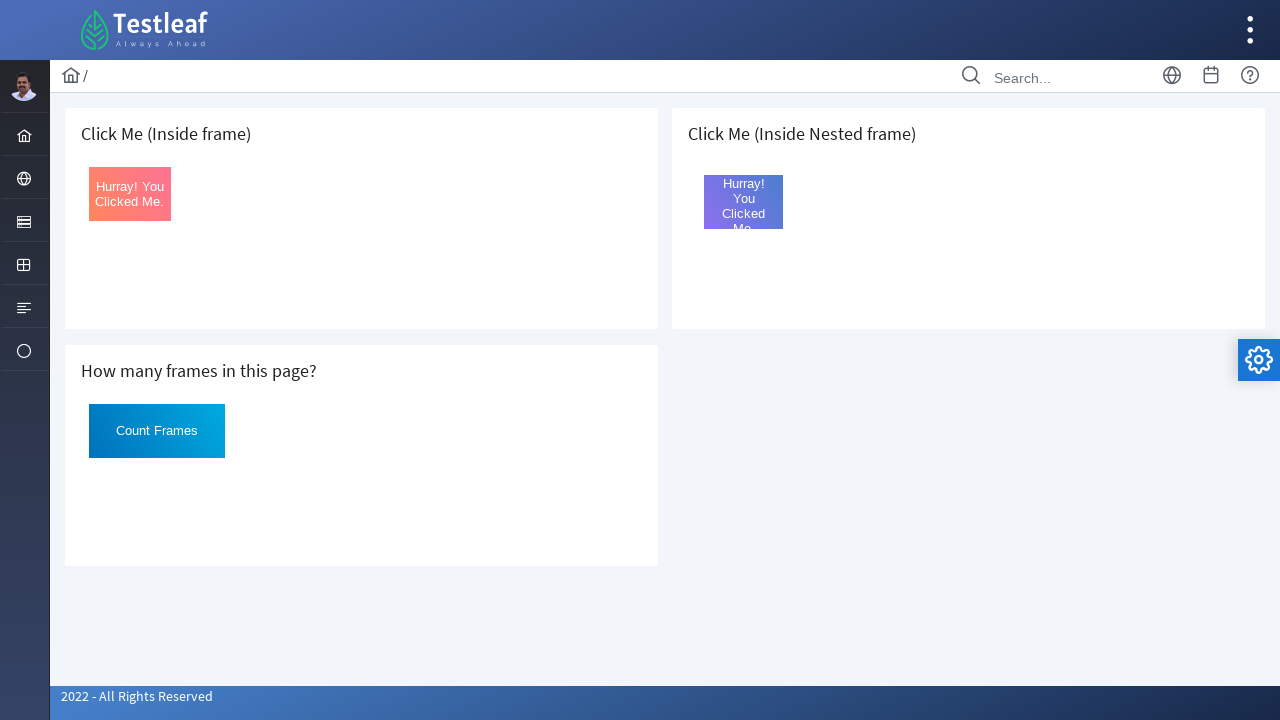

Retrieved src attribute from iframe 2: page.xhtml
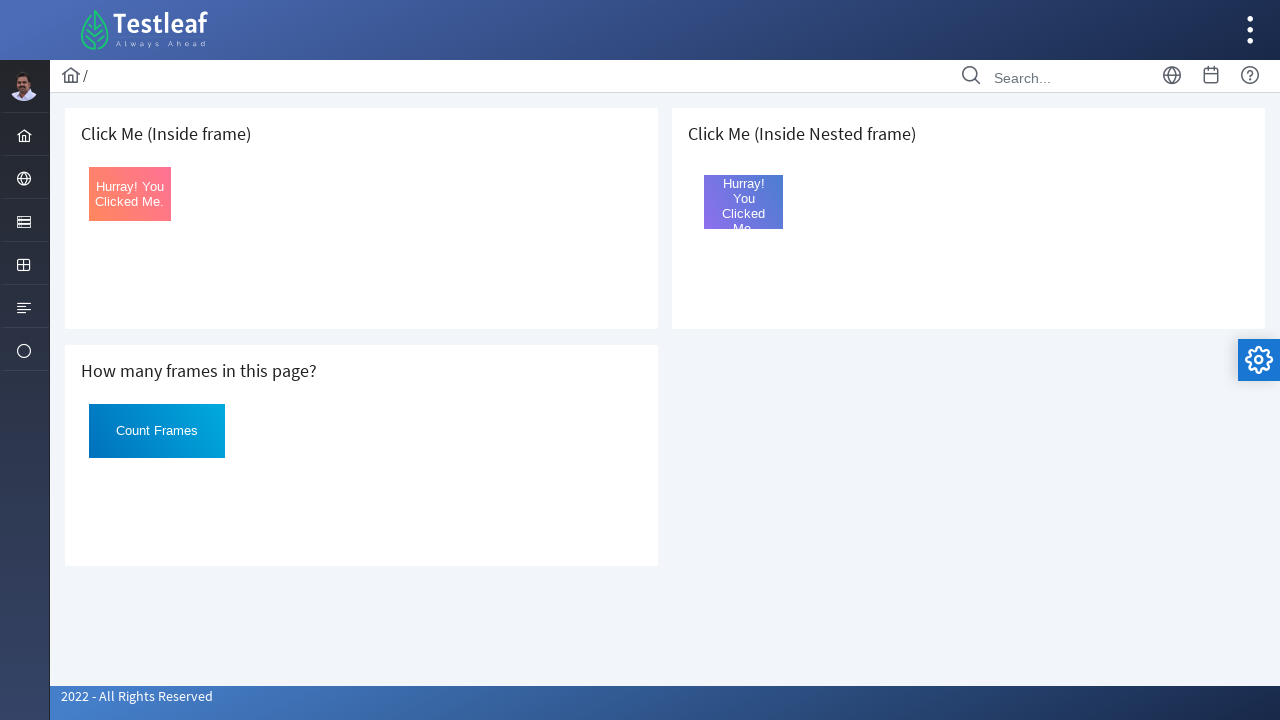

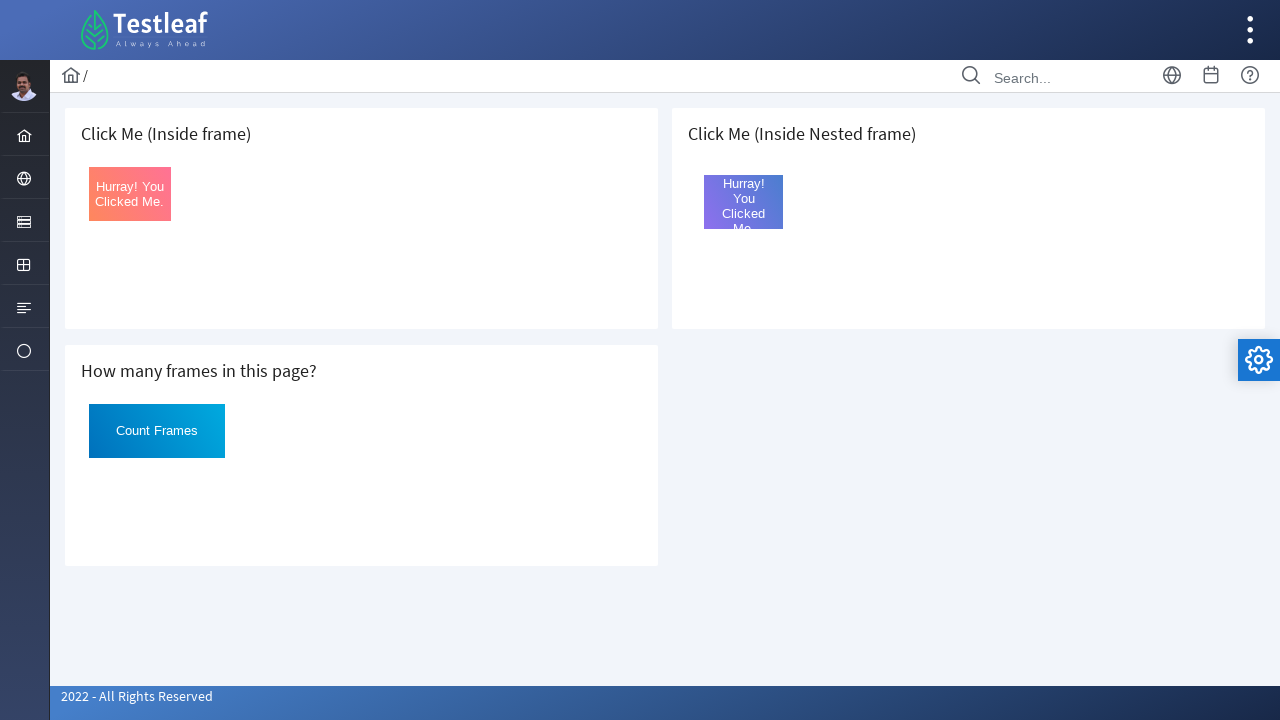